Tests VWO login form validation by entering invalid credentials and verifying that the appropriate error message is displayed

Starting URL: https://app.vwo.com/

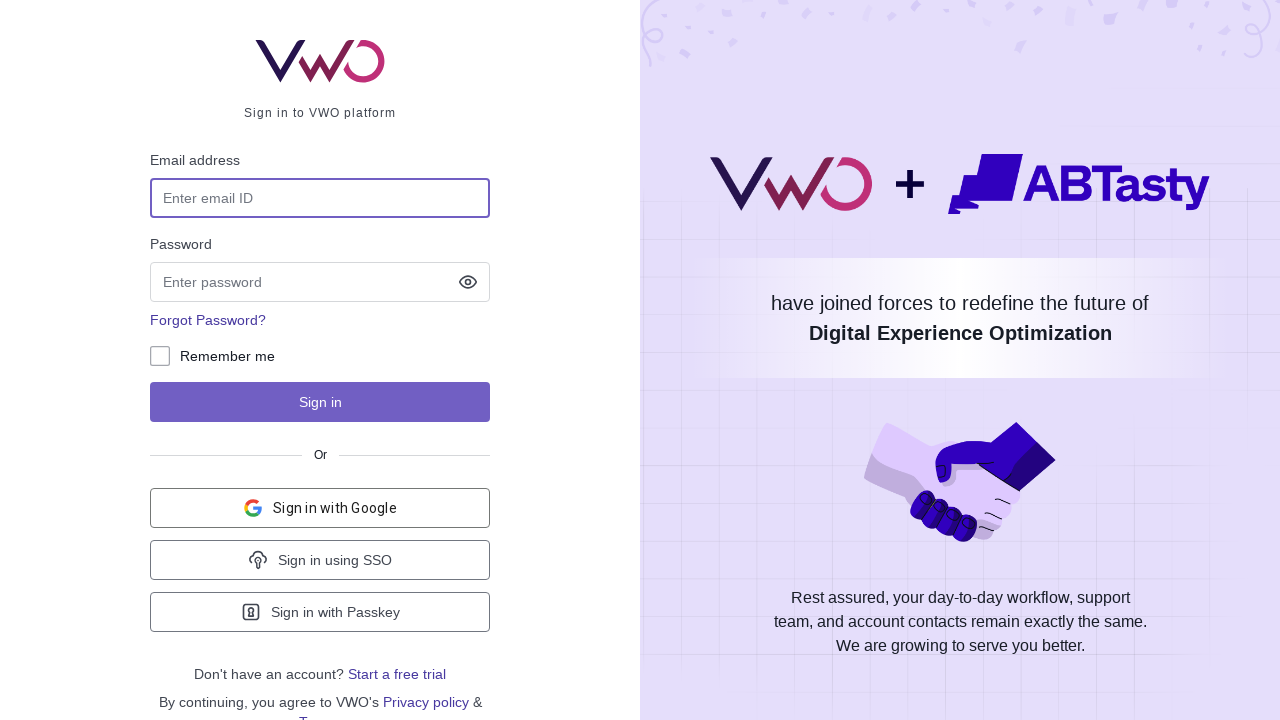

Clicked 'Start a free trial' link to navigate to login page at (397, 674) on a:has-text('Start a free trial')
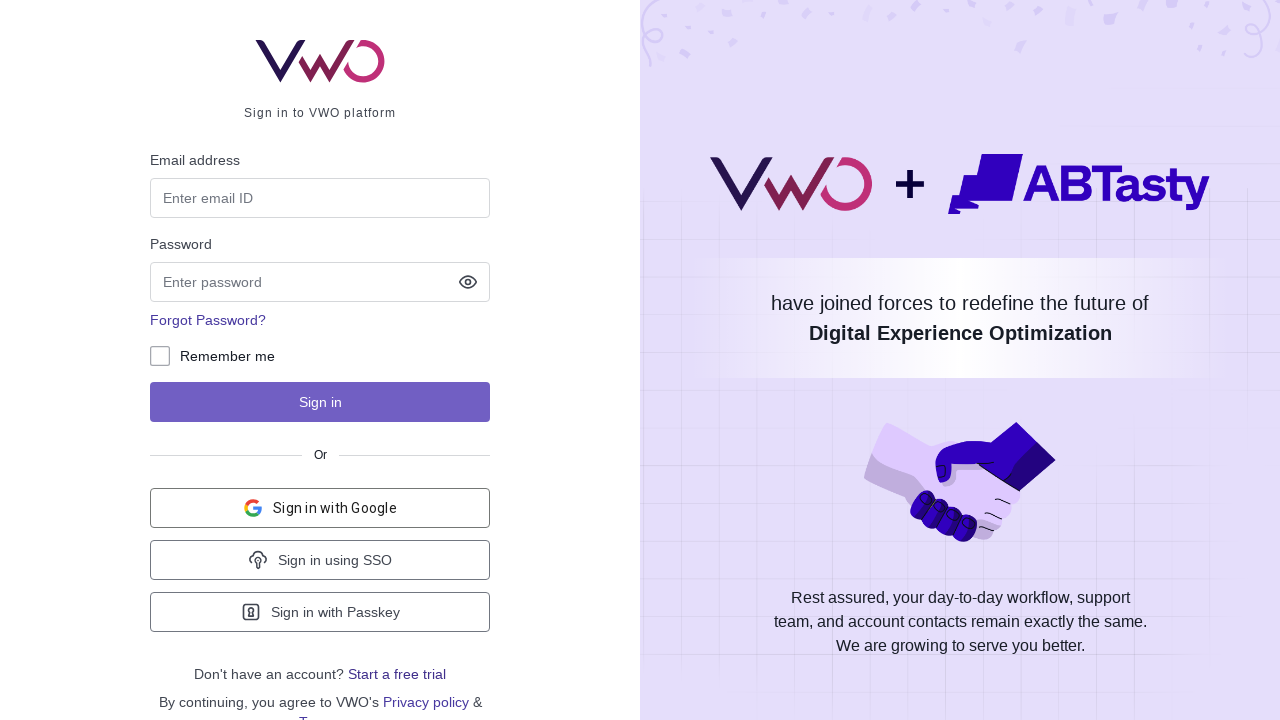

Login page loaded successfully
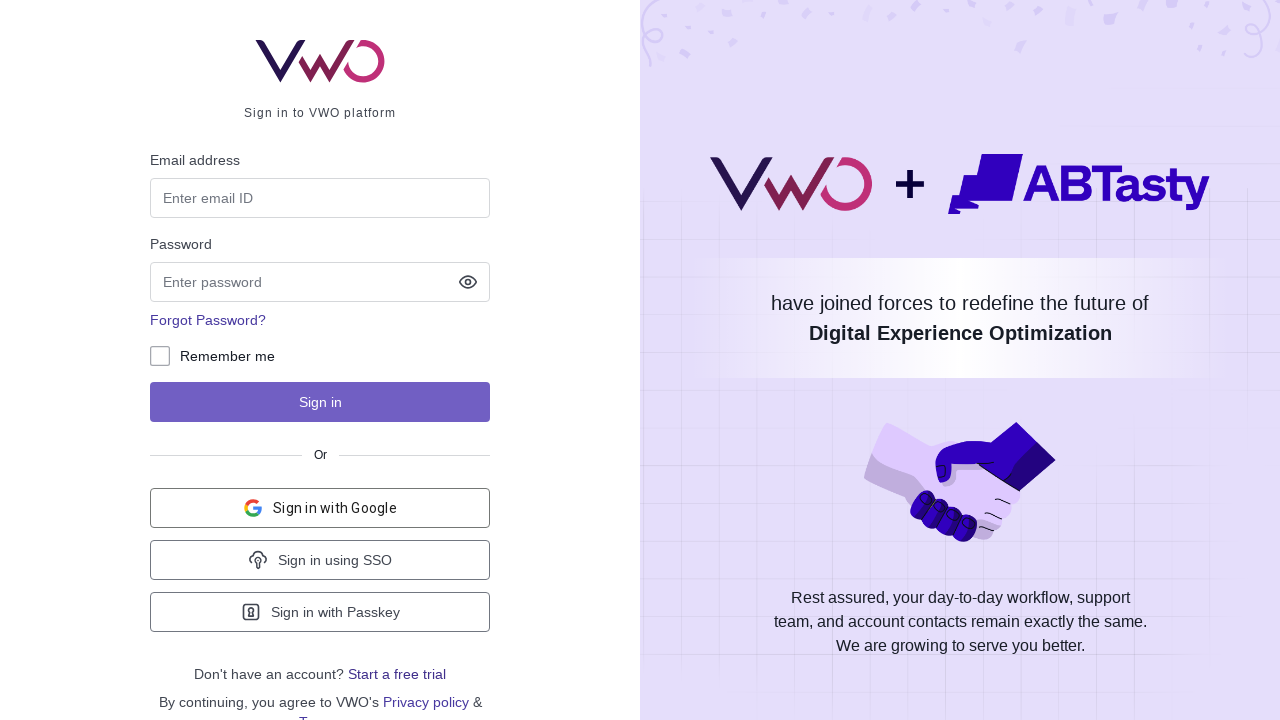

Filled email field with 'admin@gmail.com' on #login-username
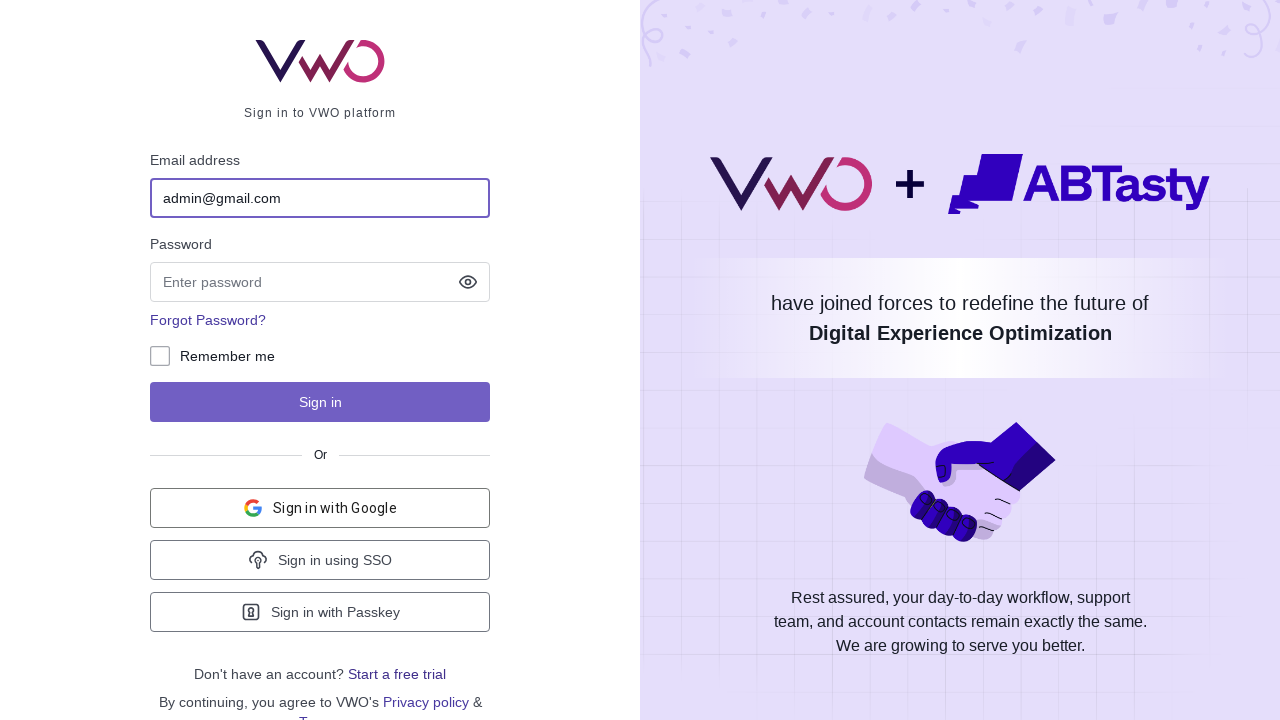

Filled password field with 'password@321' on input[name='password']
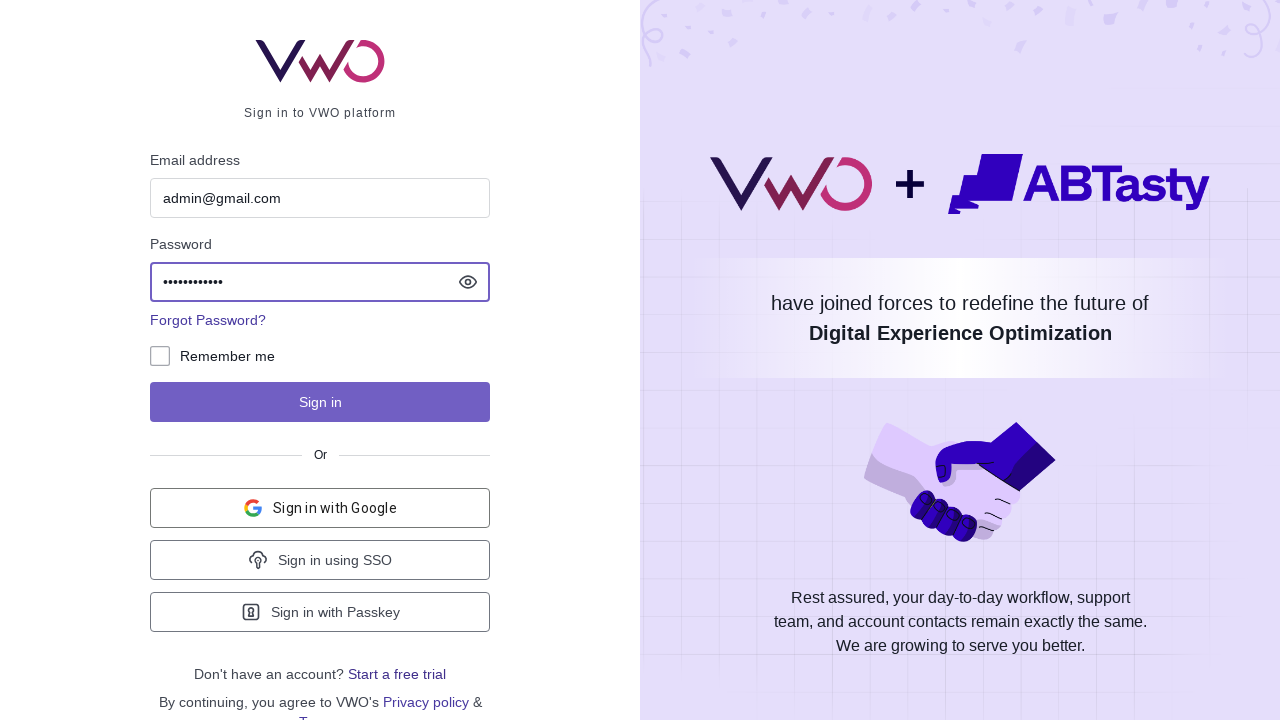

Clicked login button to submit credentials at (320, 402) on #js-login-btn
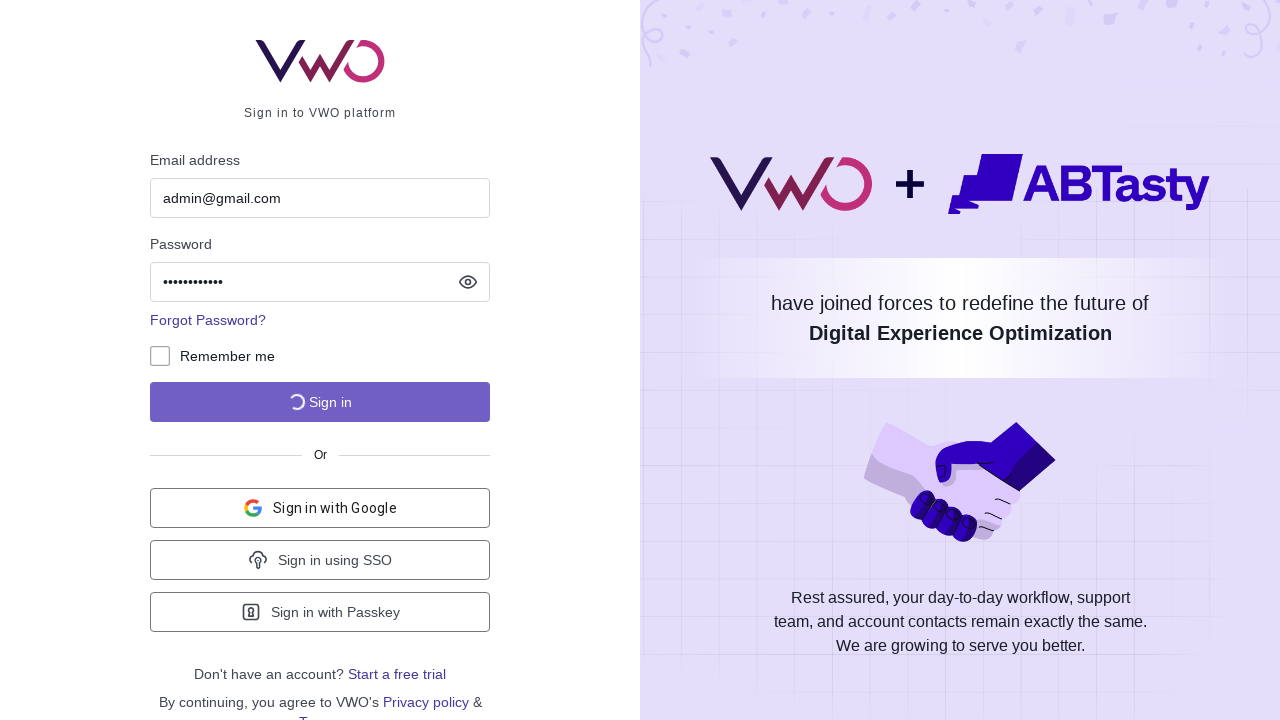

Error message notification appeared
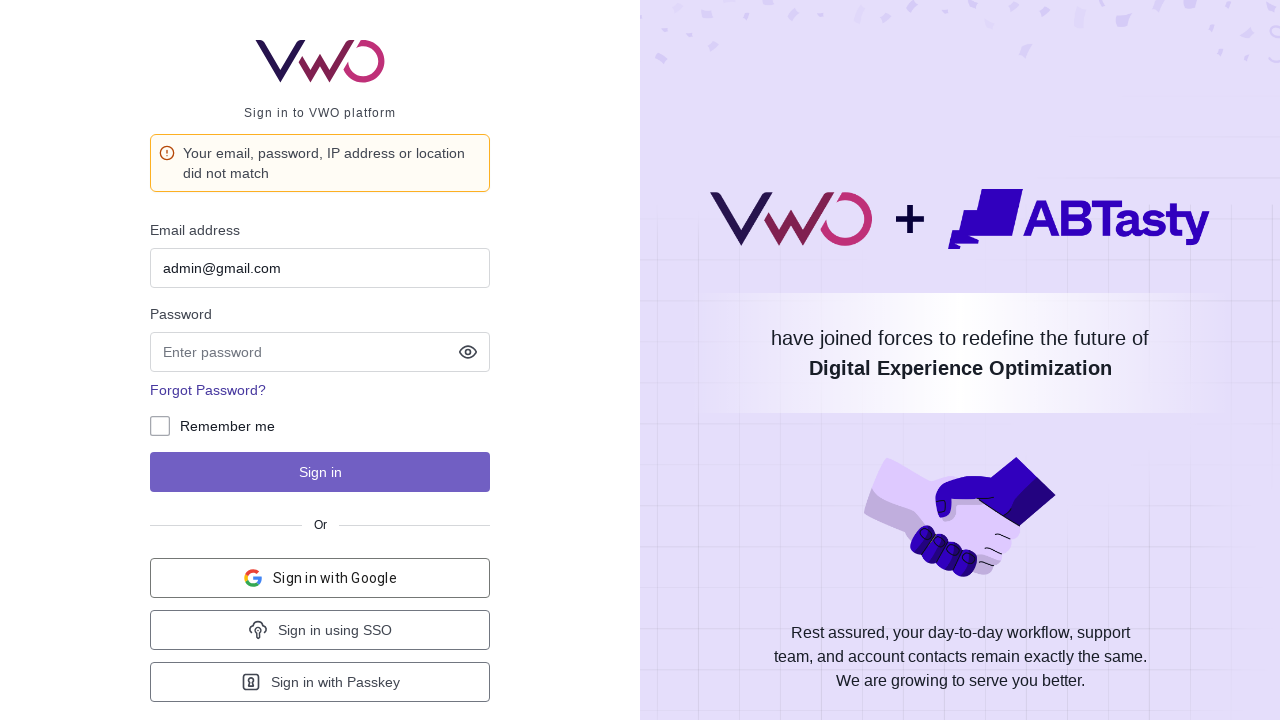

Verified error message: 'Your email, password, IP address or location did not match'
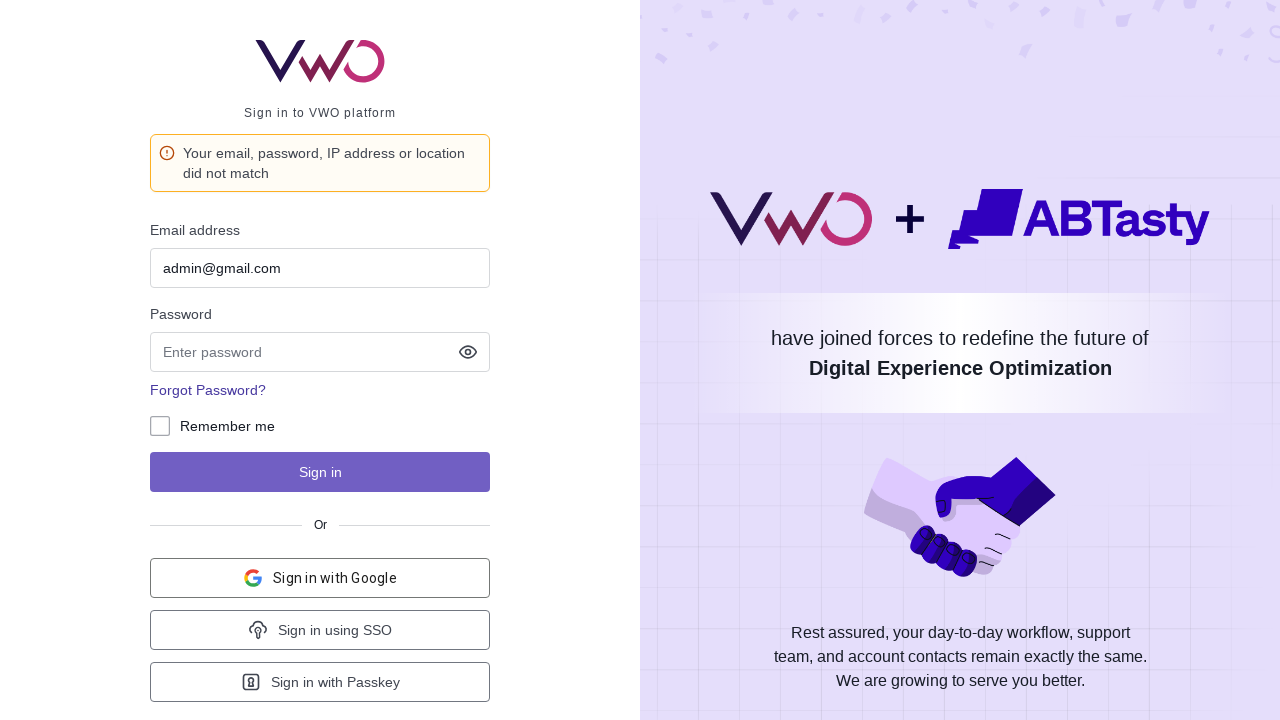

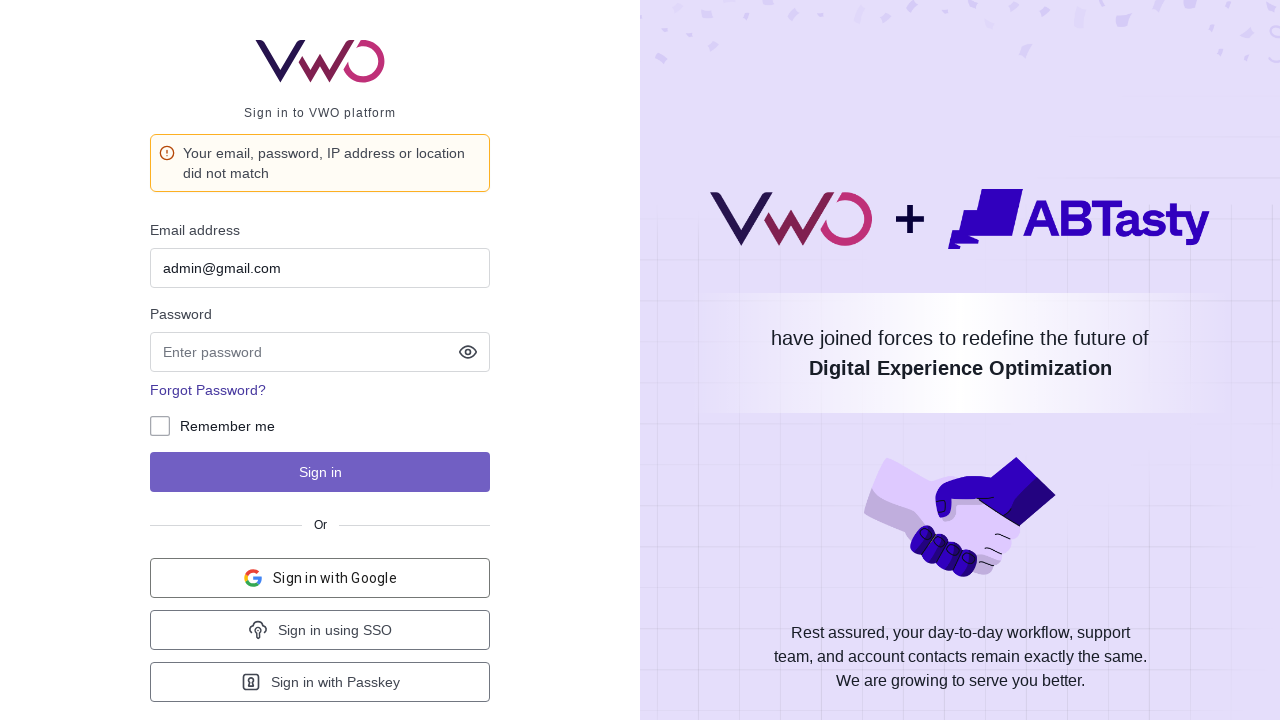